Tests closing a fake modal alert by clicking on the faded background via JavaScript

Starting URL: https://testpages.eviltester.com/styled/alerts/fake-alert-test.html

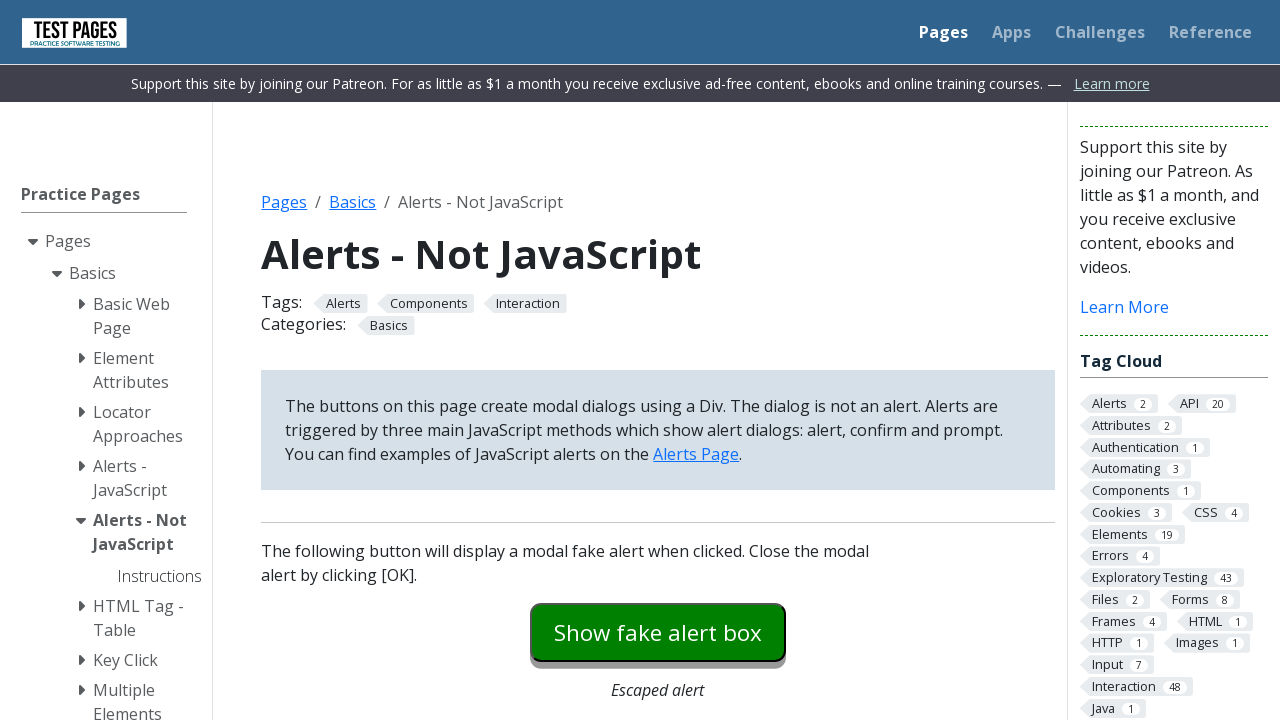

Clicked button to open fake modal alert dialog at (658, 360) on #modaldialog
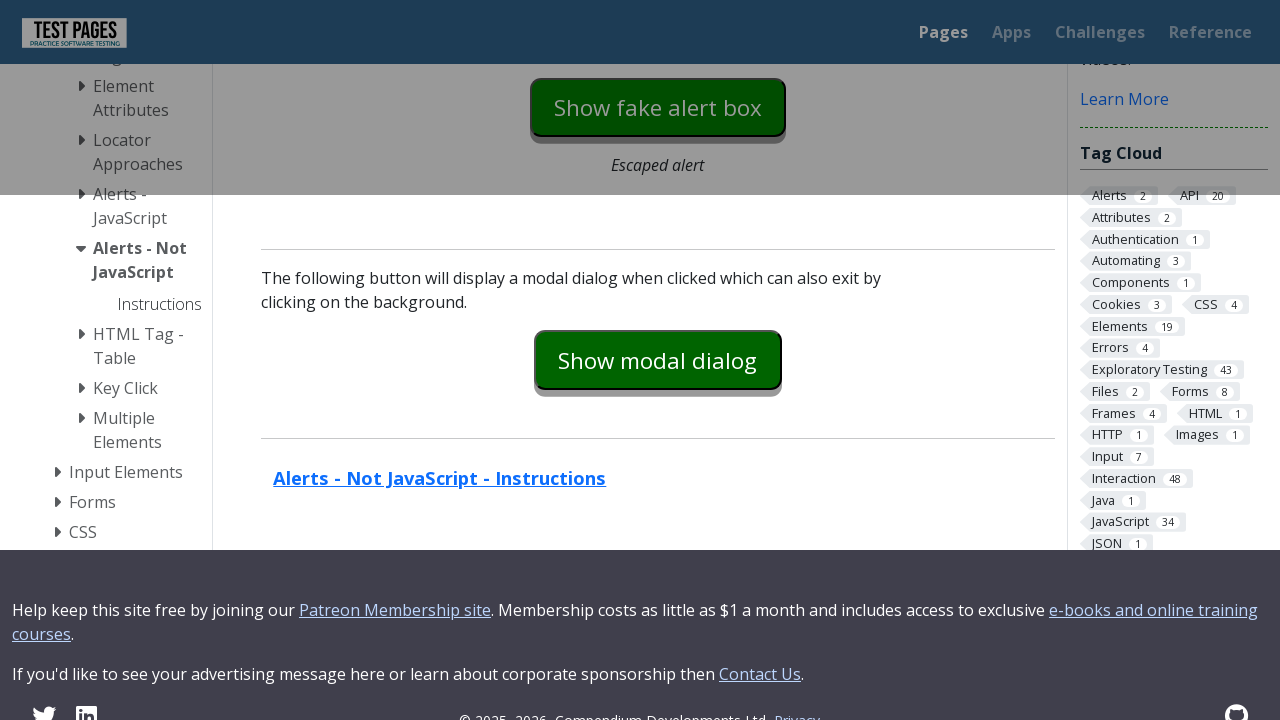

Clicked on faded background via JavaScript to close modal
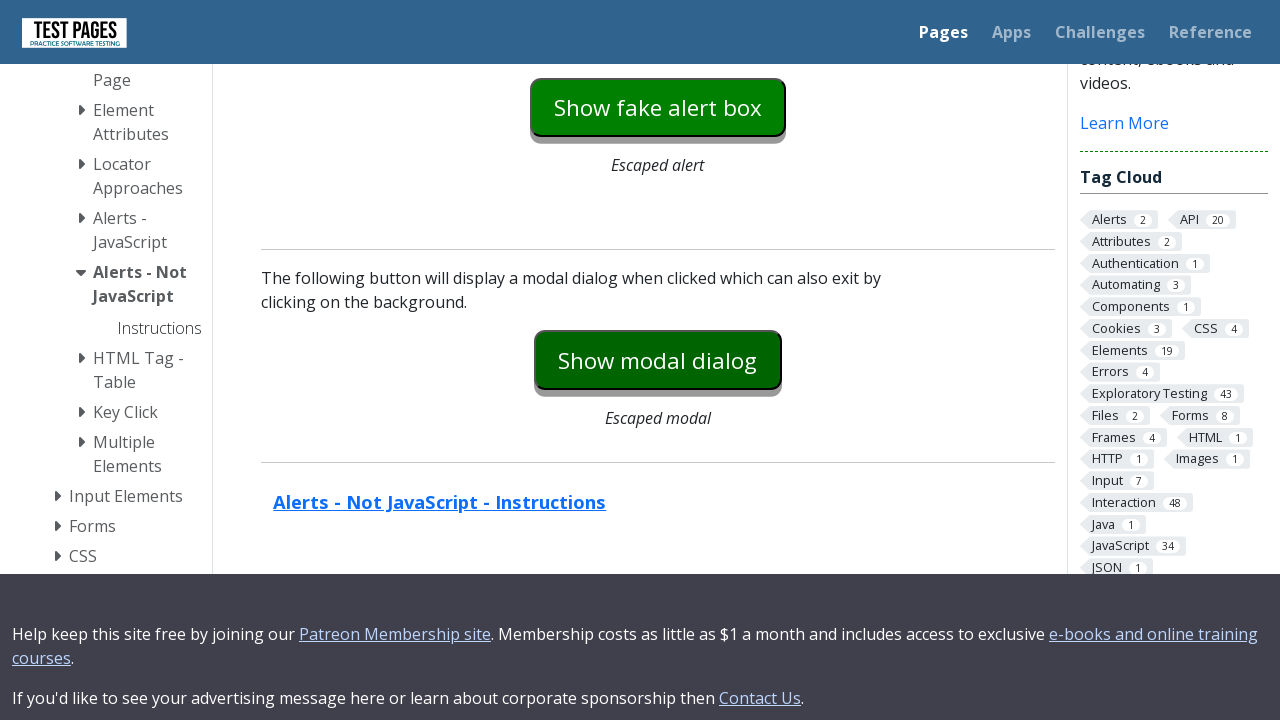

Verified dialog text is hidden - modal successfully closed
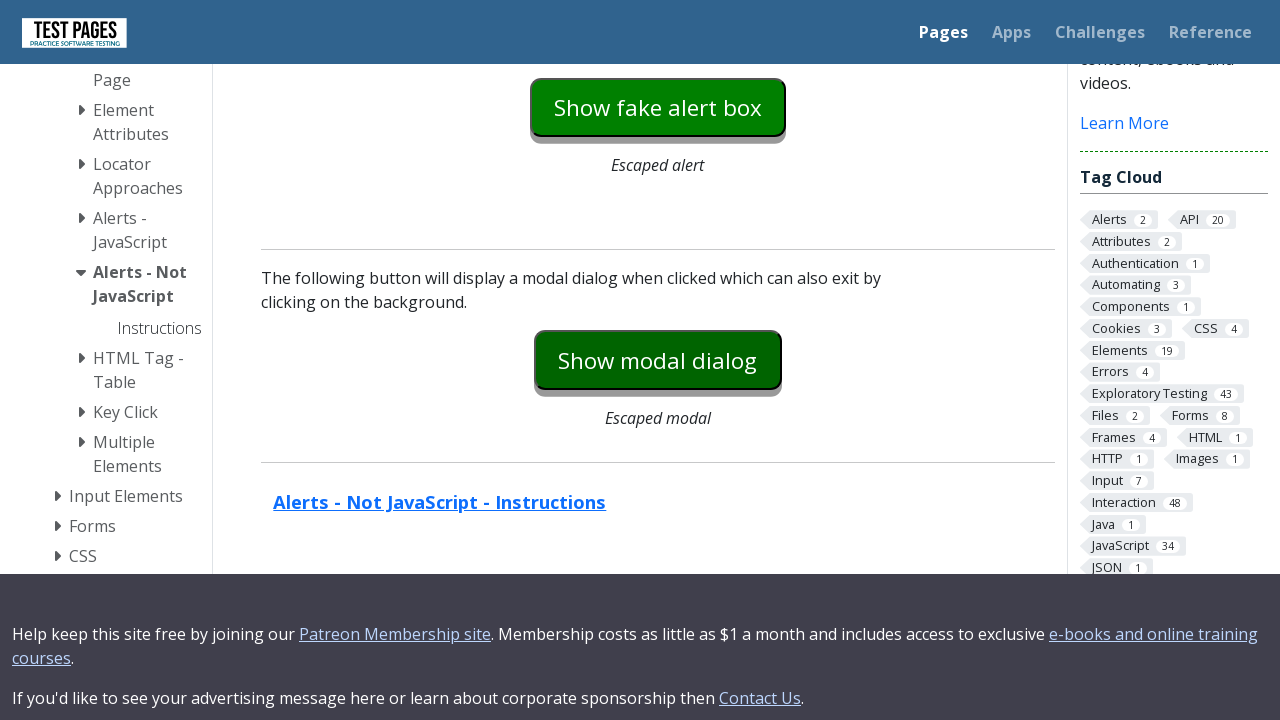

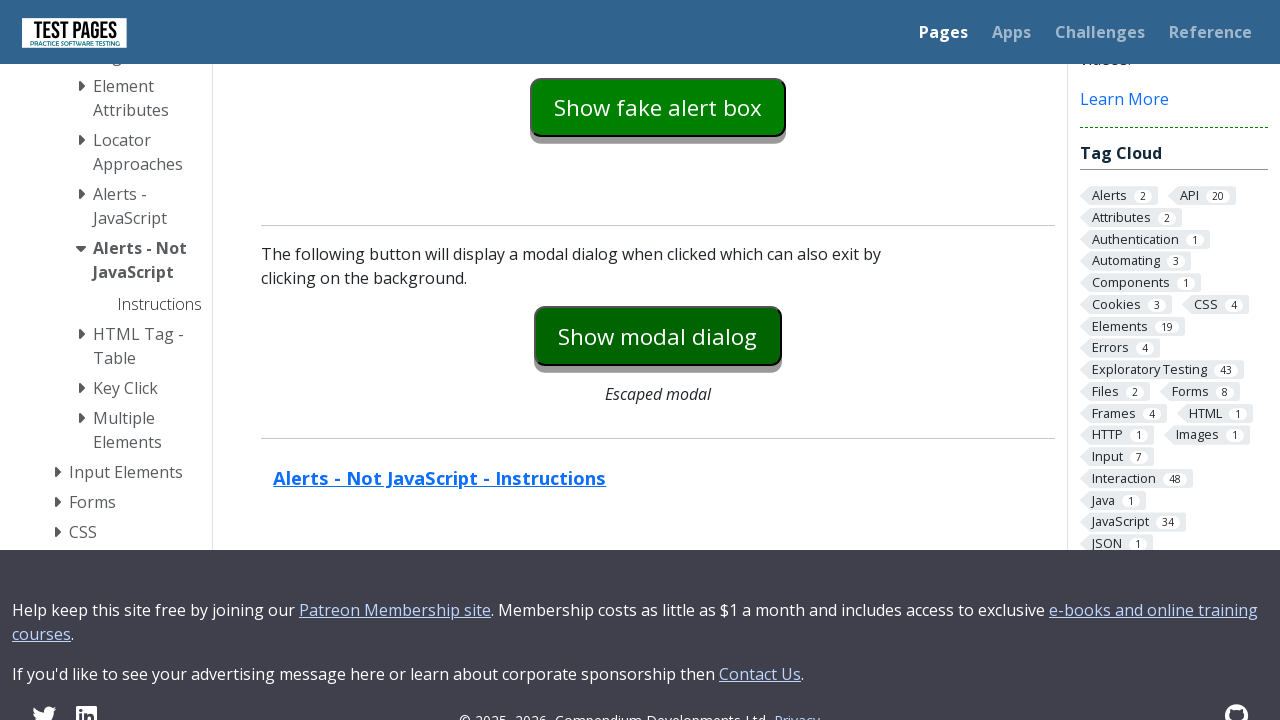